Navigates to a Turkish stock market listing page, waits for the stock table to load, then clicks on the first stock link to view its details page and verifies the stock information is displayed.

Starting URL: https://finans.mynet.com/borsa/hisseler/

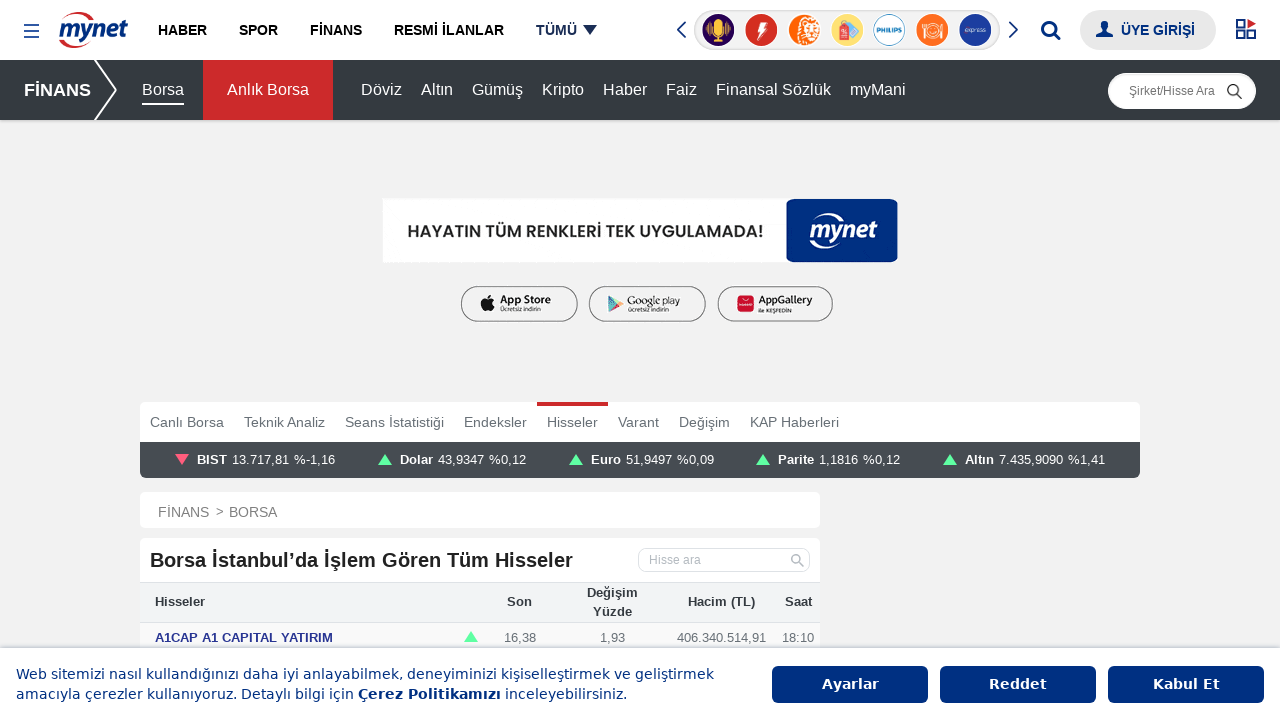

Stock table loaded on Turkish stock market listing page
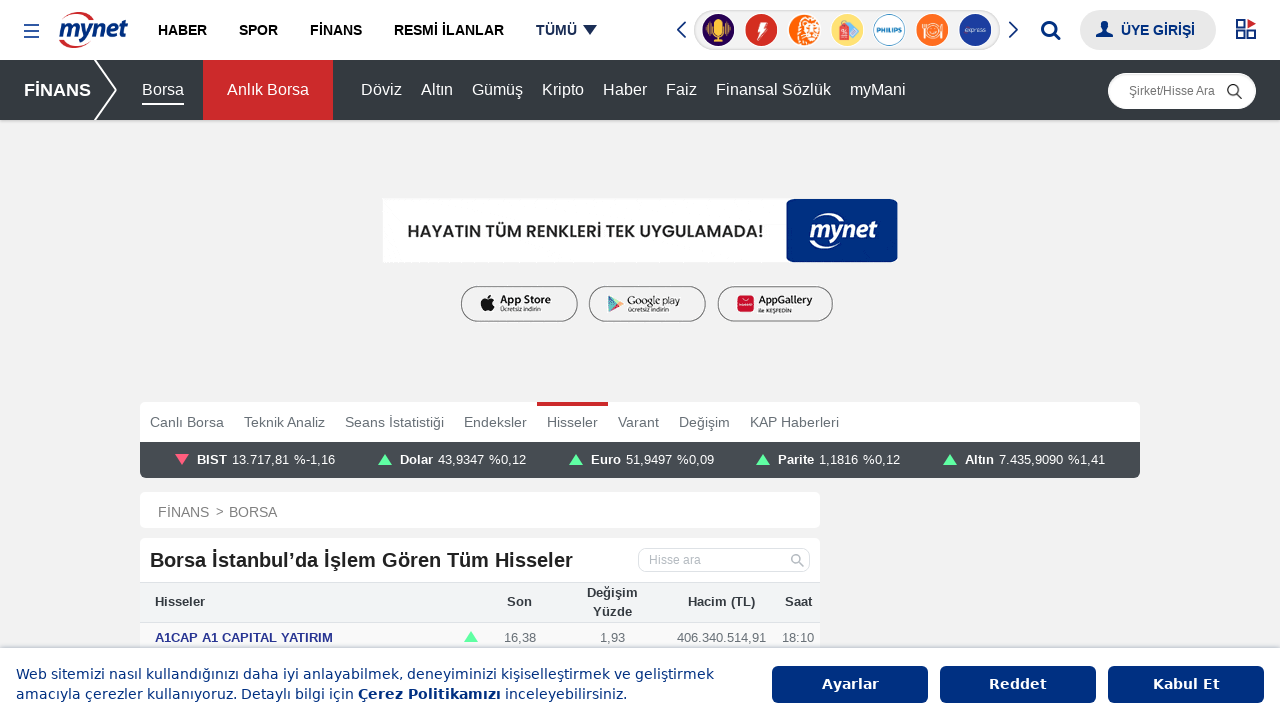

Clicked on the first stock link to view details at (244, 638) on table tbody tr td:nth-child(1) strong a >> nth=0
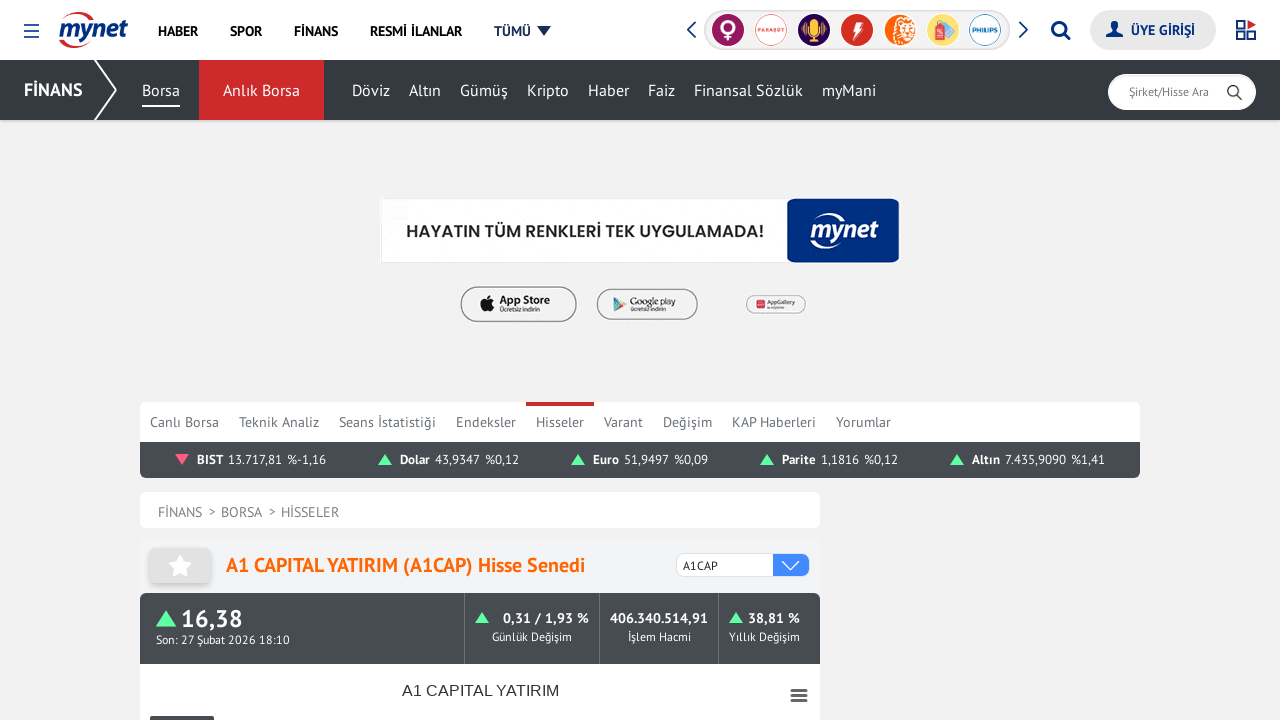

Stock detail page loaded with information section
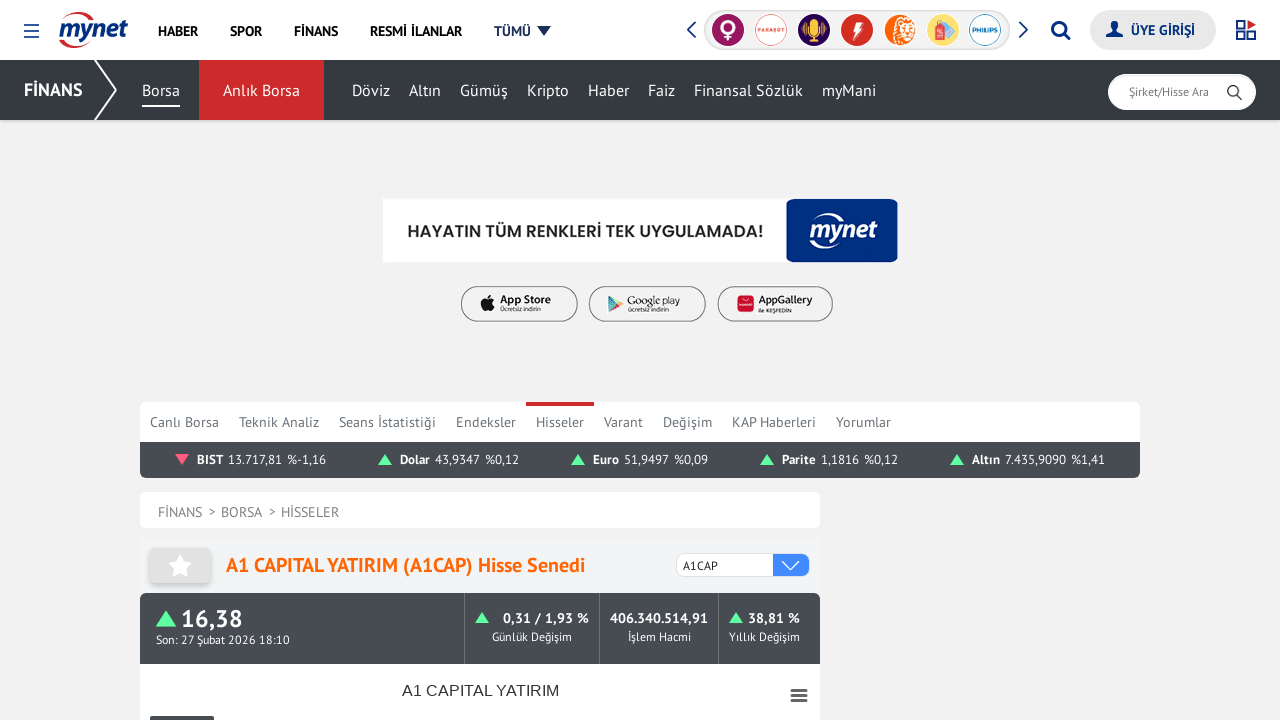

Stock name heading is displayed on the detail page
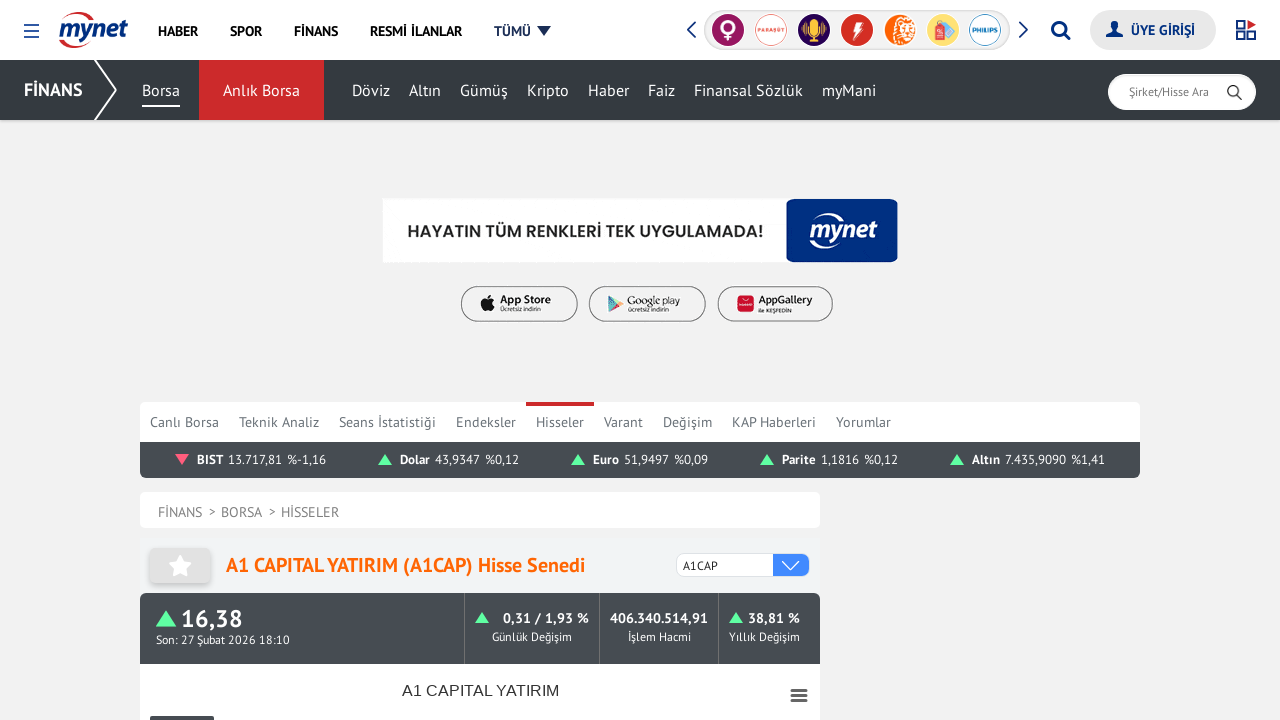

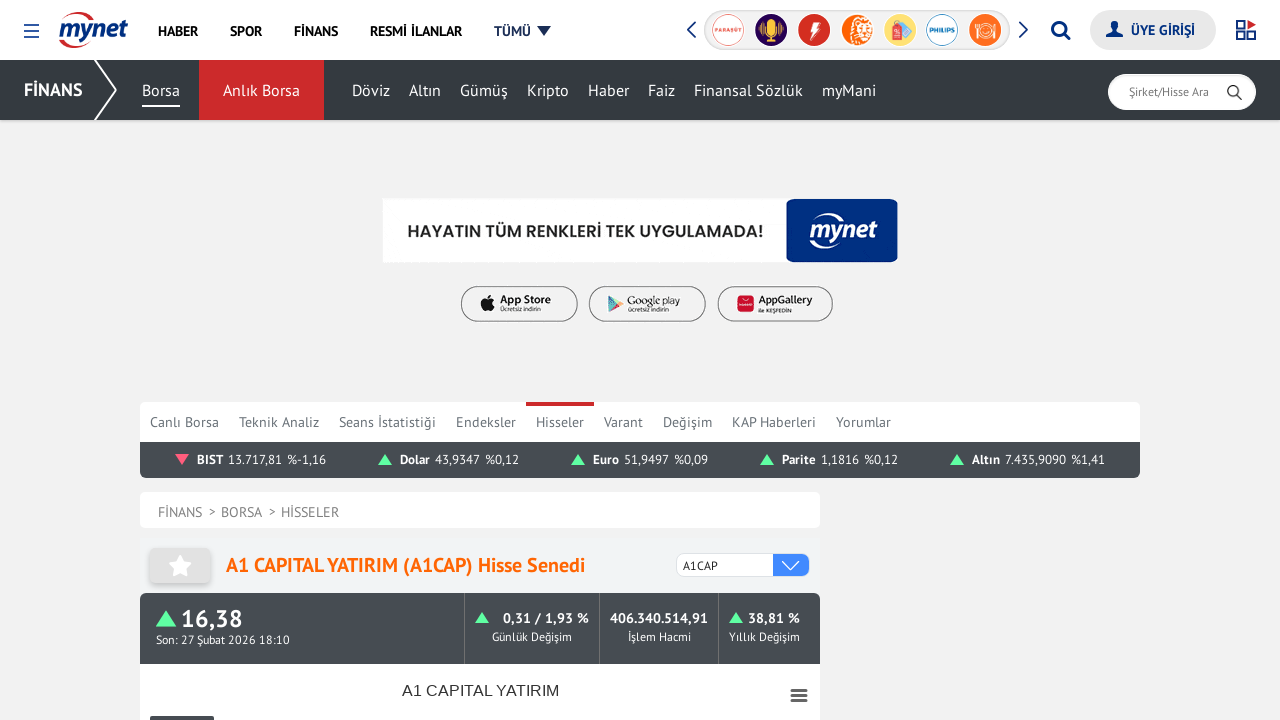